Tests multi-window handling by clicking a link that opens a new window, switching to the new window to verify its content, then switching back to the parent window to verify its content.

Starting URL: https://the-internet.herokuapp.com/windows

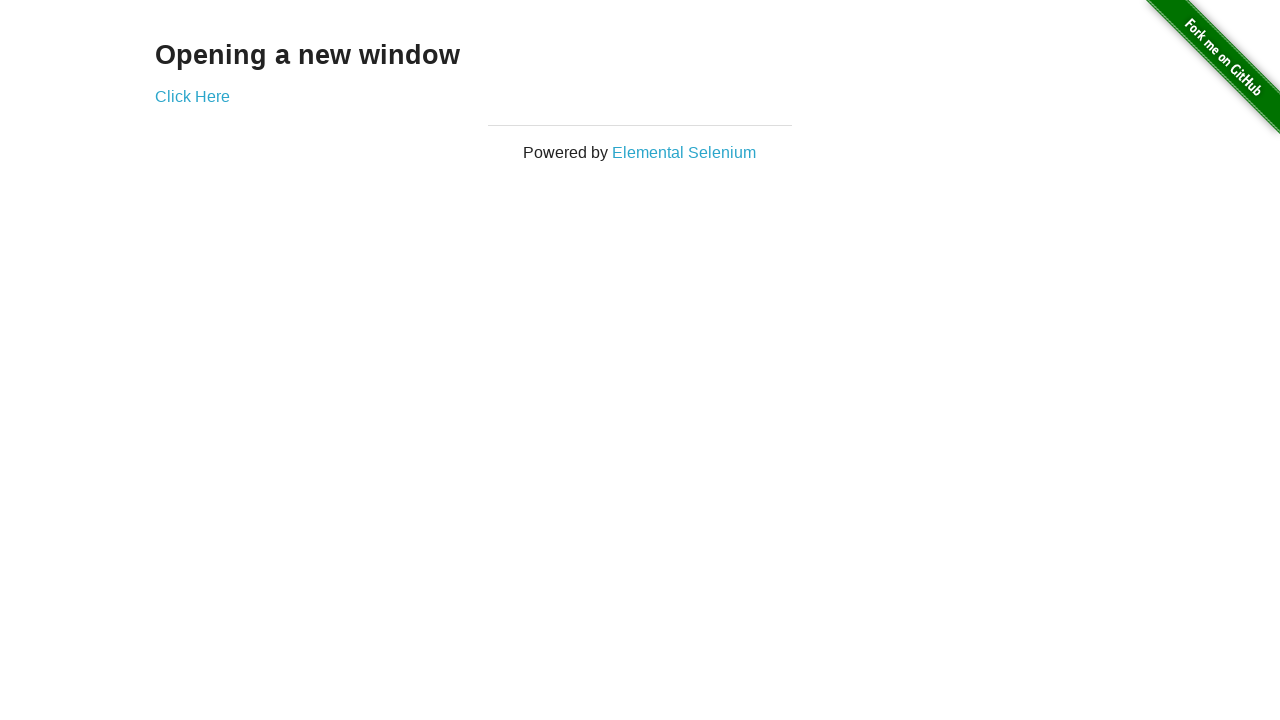

Navigated to the windows handling test page
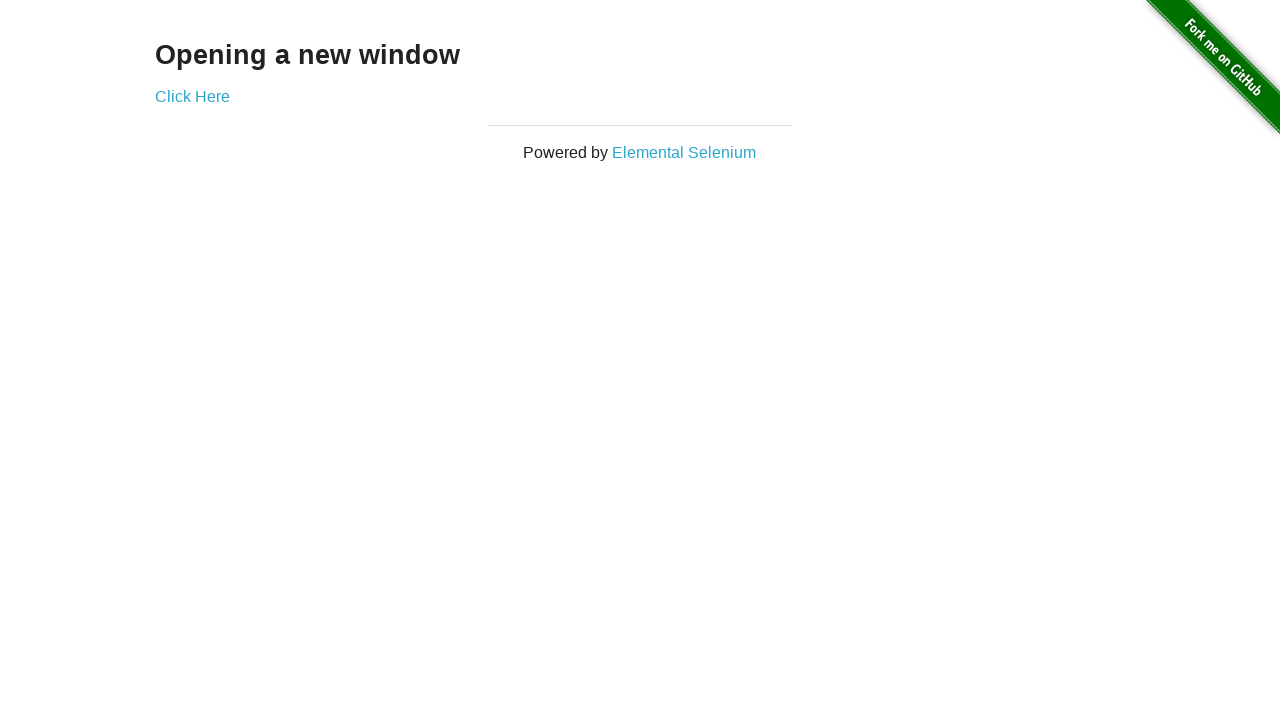

Clicked 'Click Here' link to open new window at (192, 96) on text=Click Here
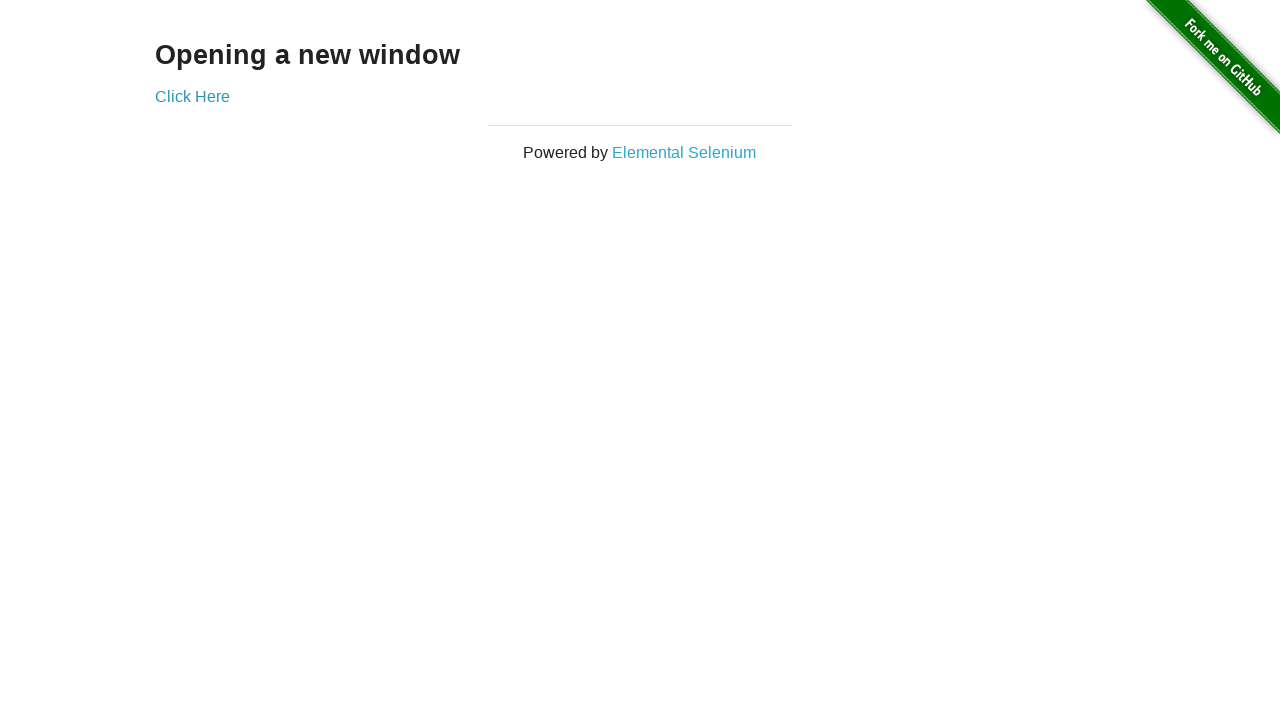

New window opened and captured
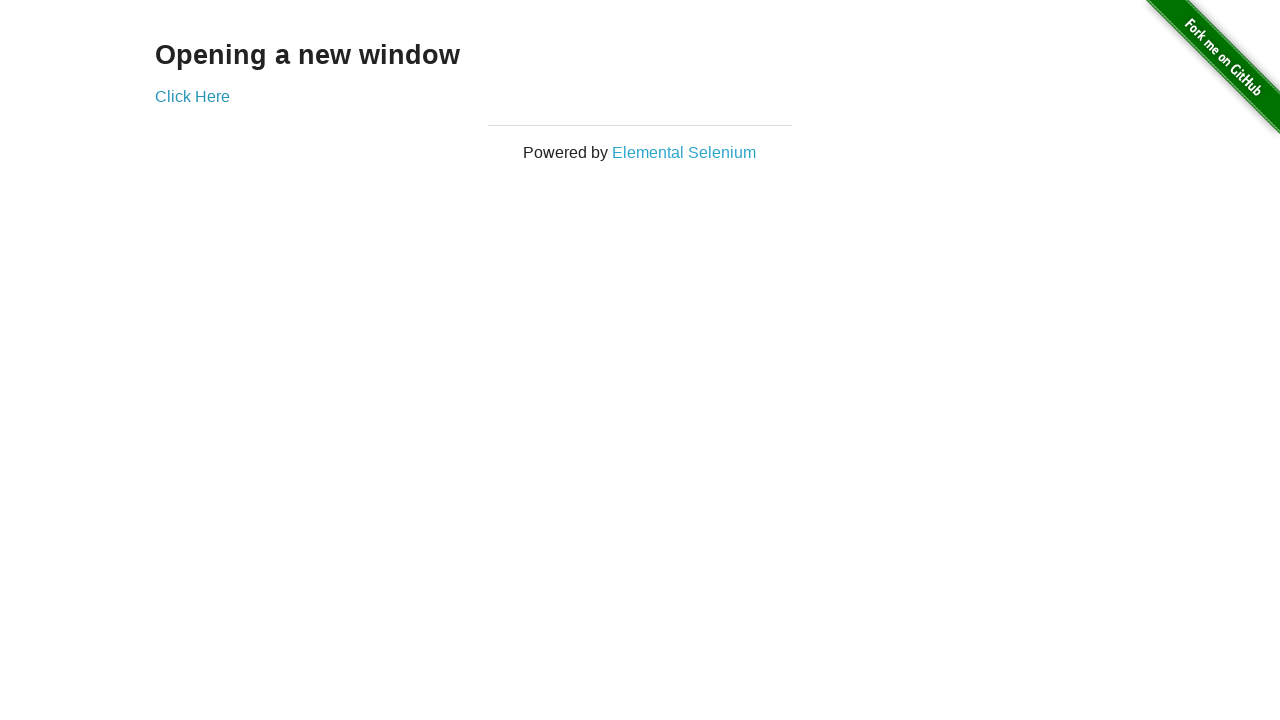

New window page loaded
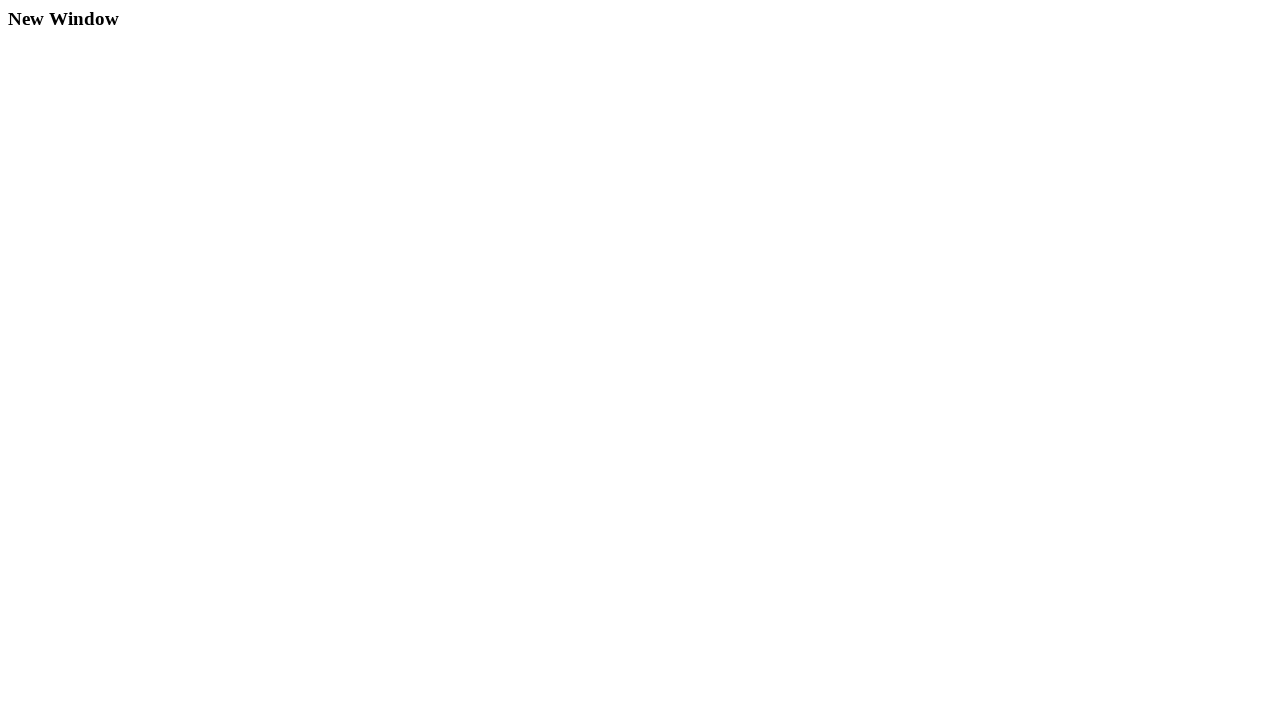

Verified new window contains 'New Window' heading
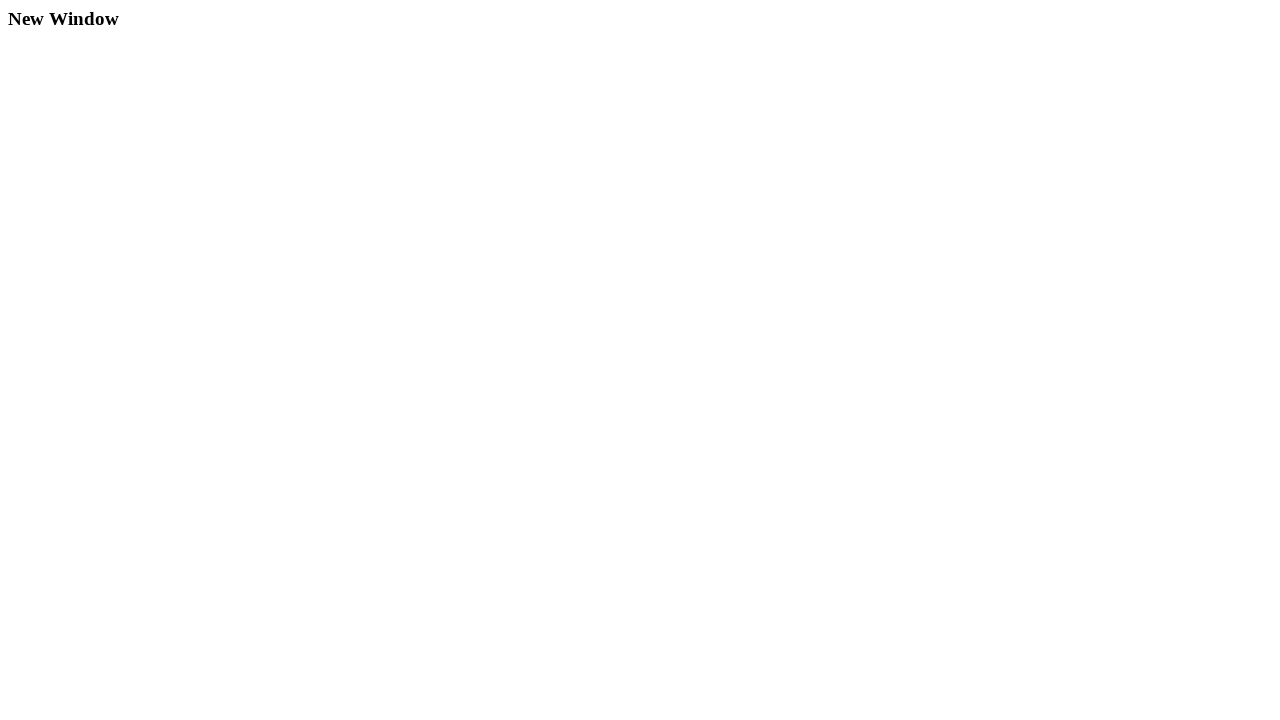

Closed the new window
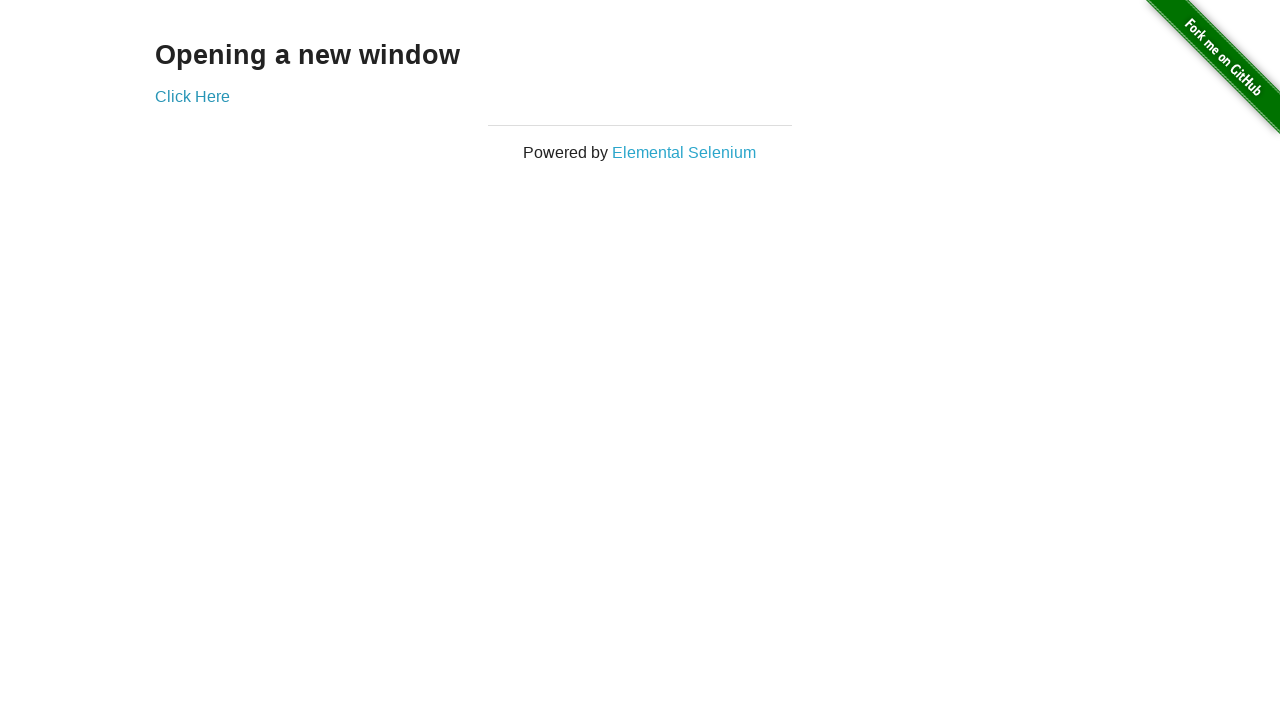

Verified parent window contains 'Opening a new window' heading
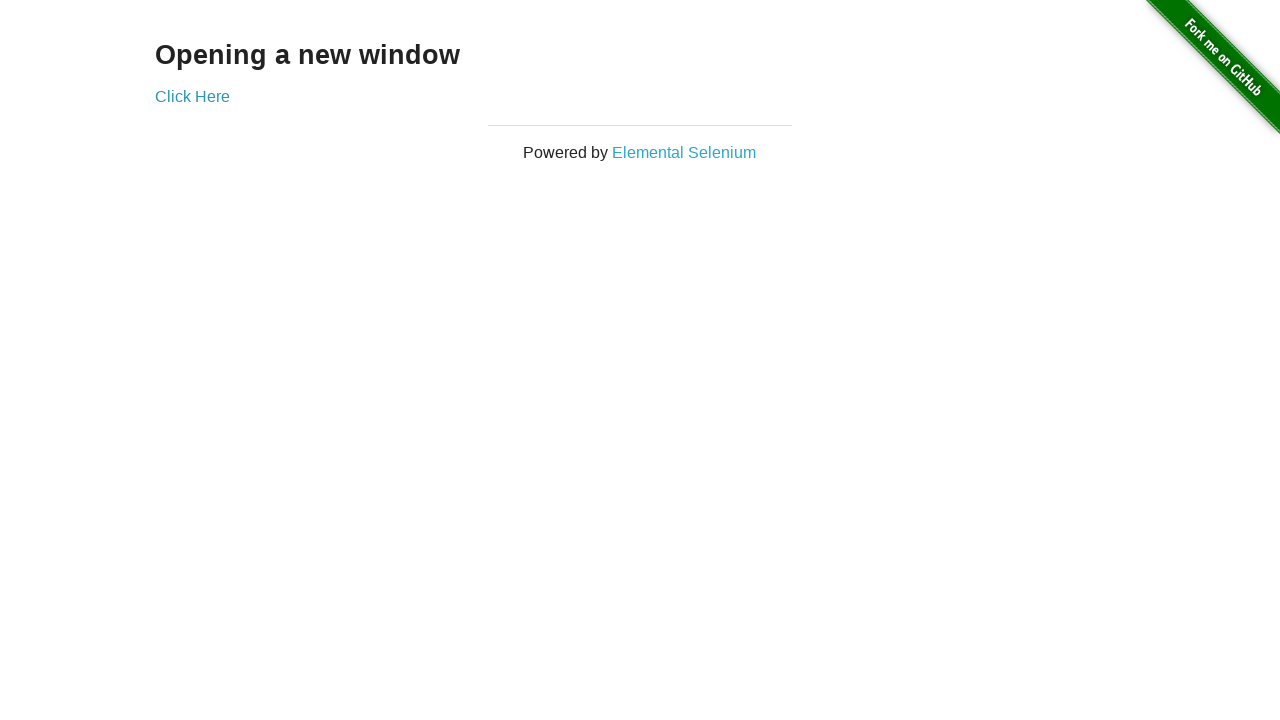

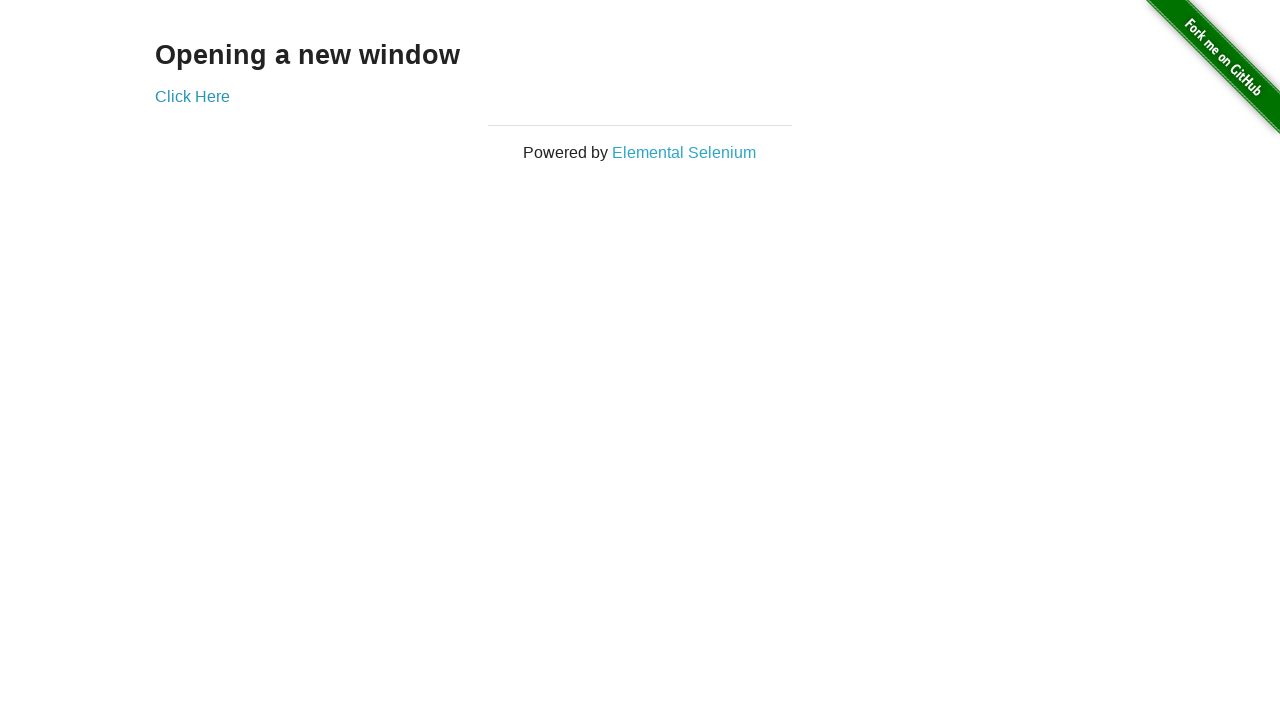